Navigates to ZeroBank login page and verifies that the header text displays "Log in to ZeroBank"

Starting URL: http://zero.webappsecurity.com/login.html

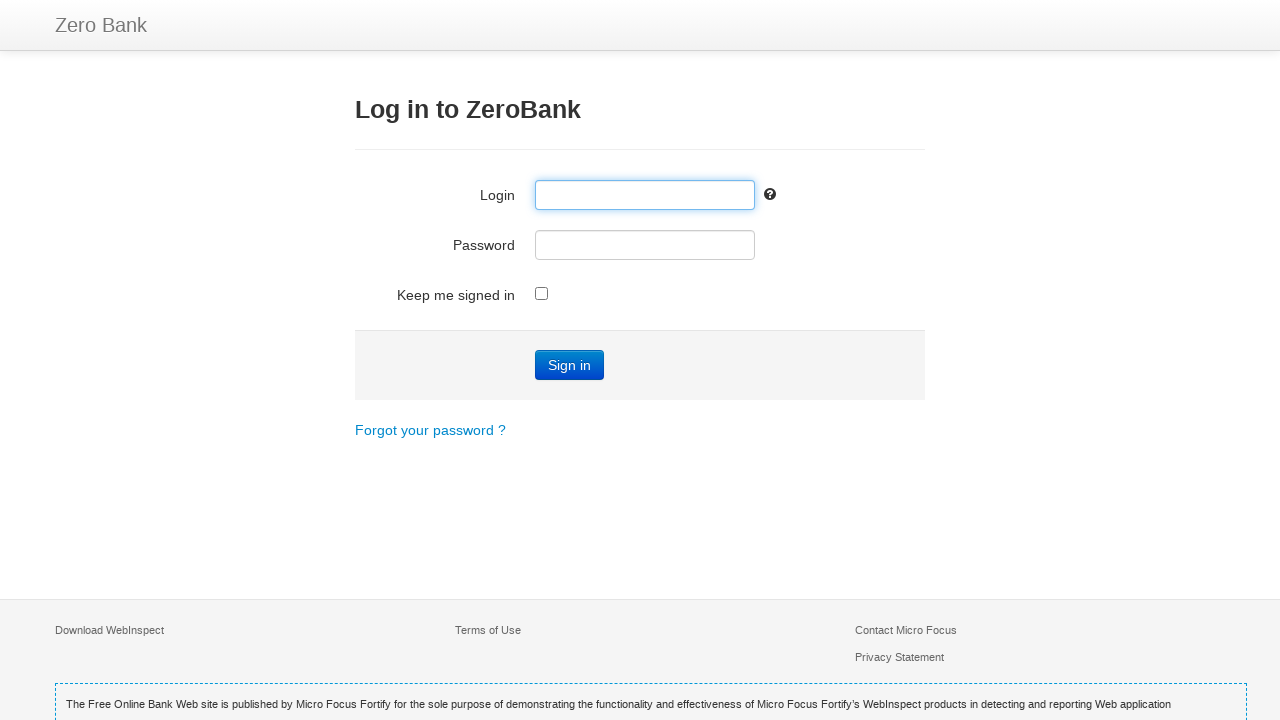

Navigated to ZeroBank login page
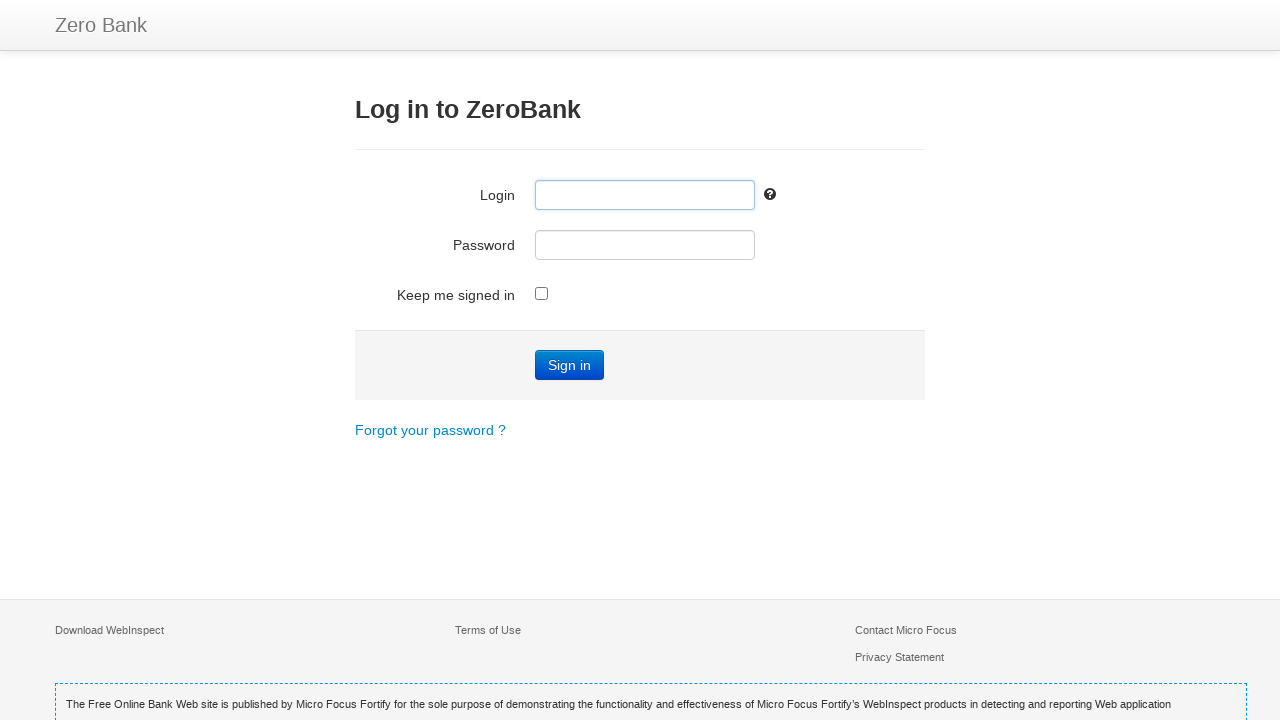

Header element loaded and is ready
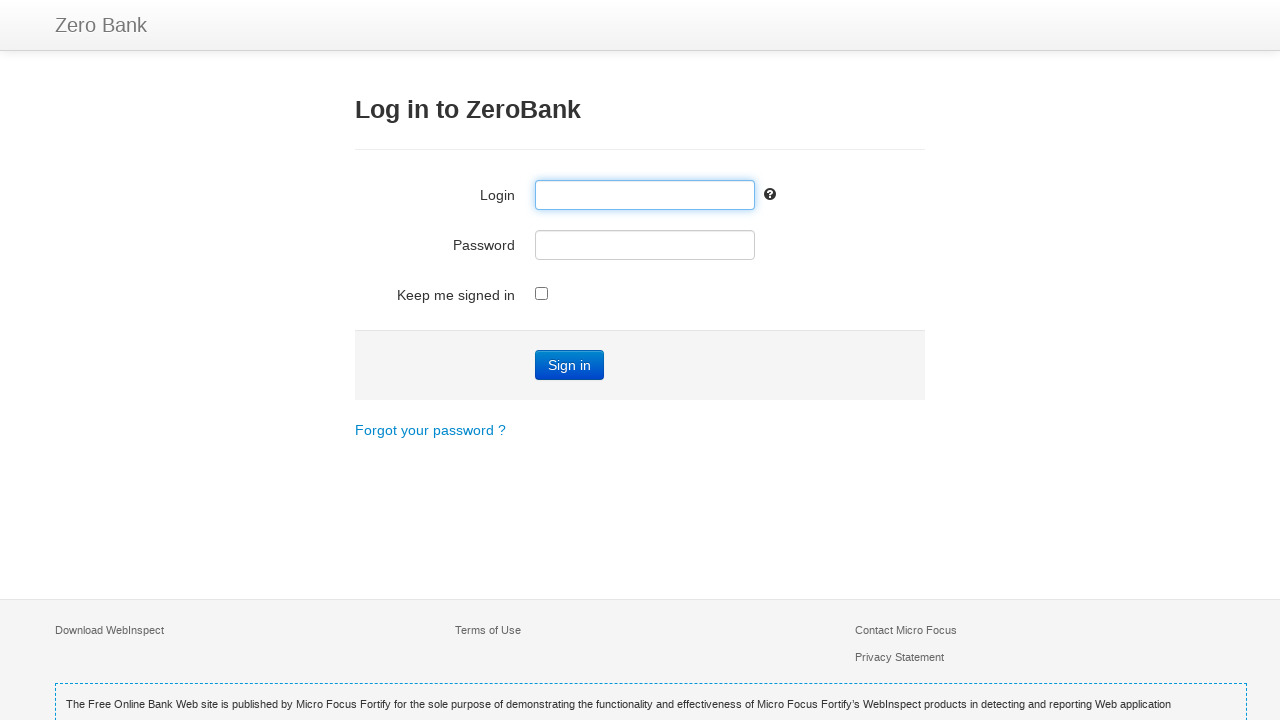

Verified header text displays 'Log in to ZeroBank'
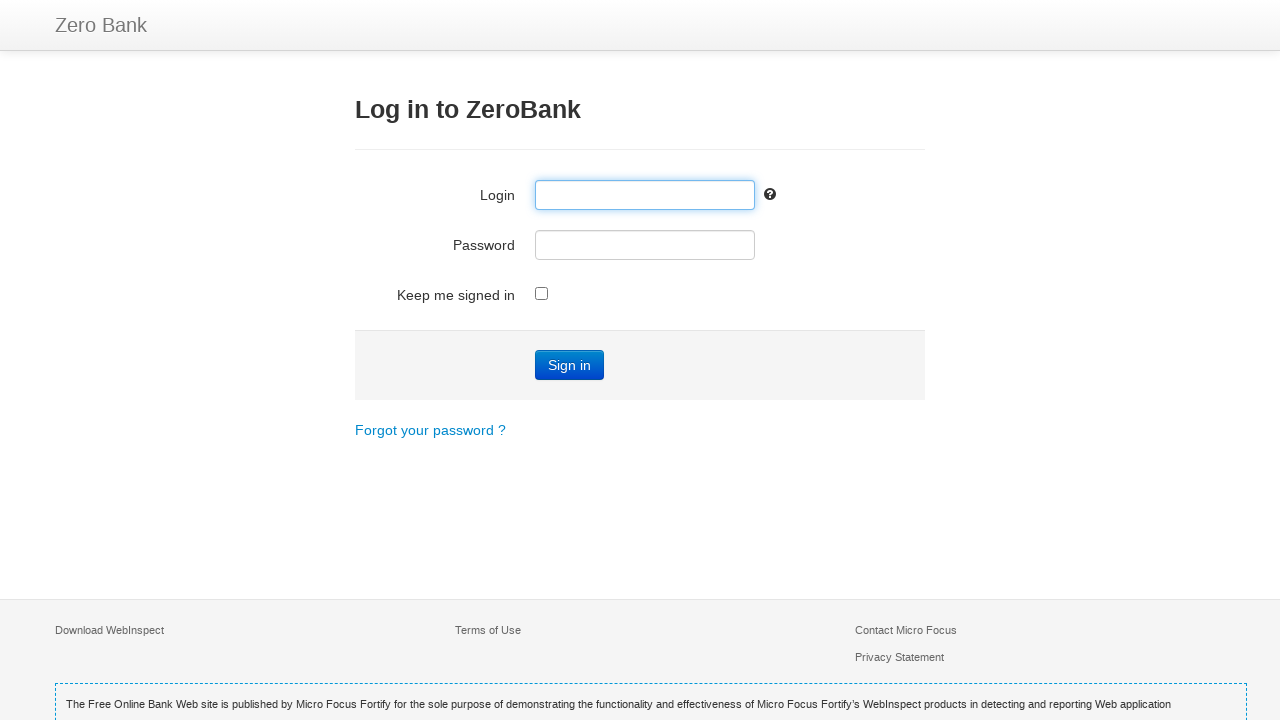

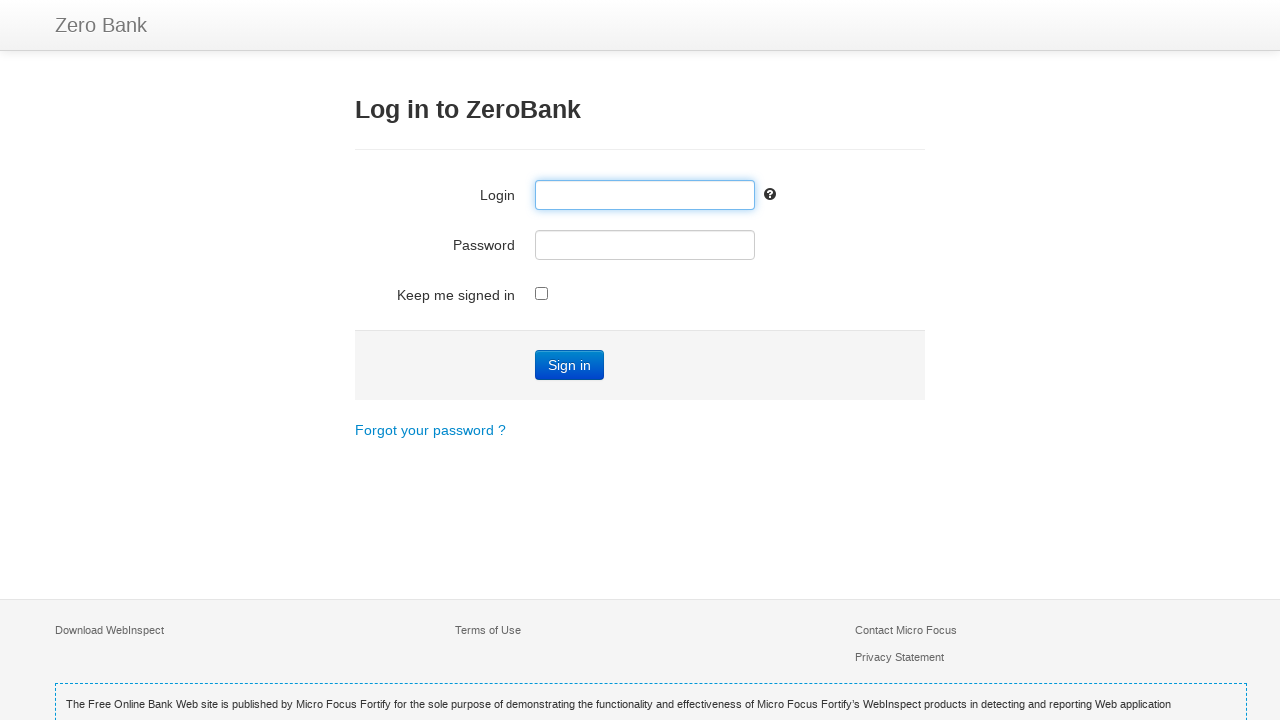